Verifies that the company branding logo is displayed on the OrangeHRM login page

Starting URL: https://opensource-demo.orangehrmlive.com/web/index.php/auth/login

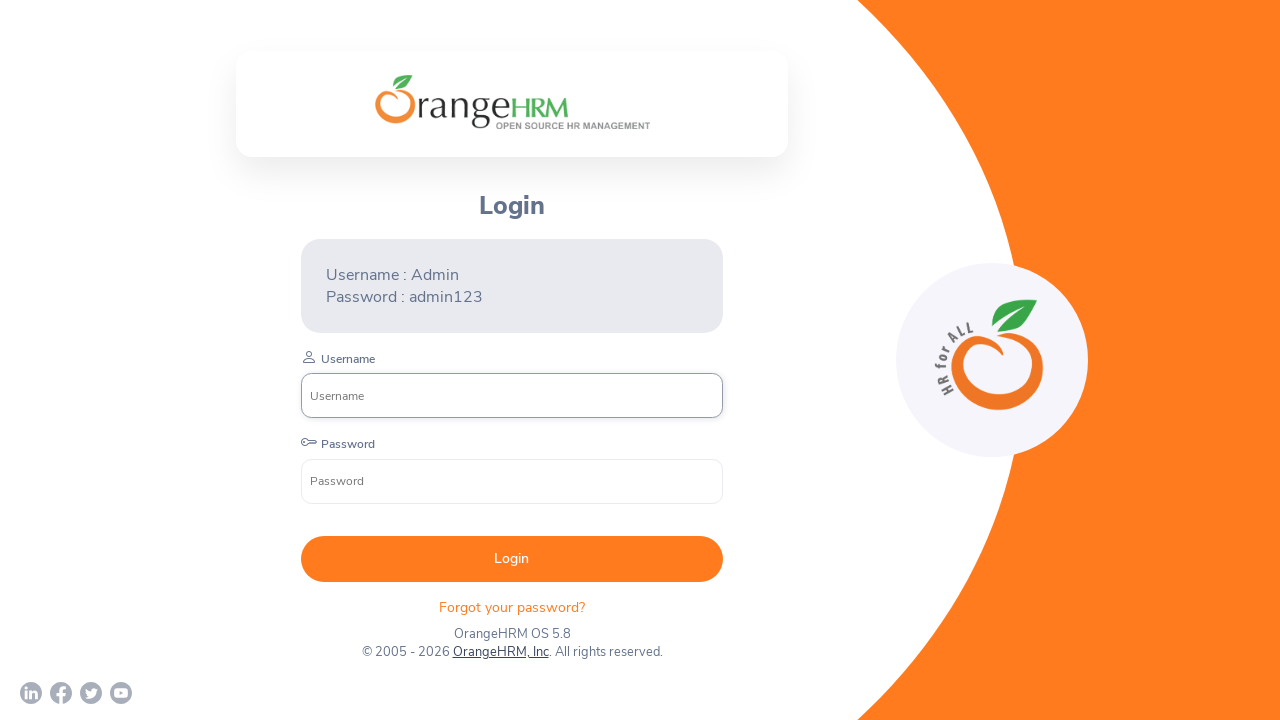

Navigated to OrangeHRM login page
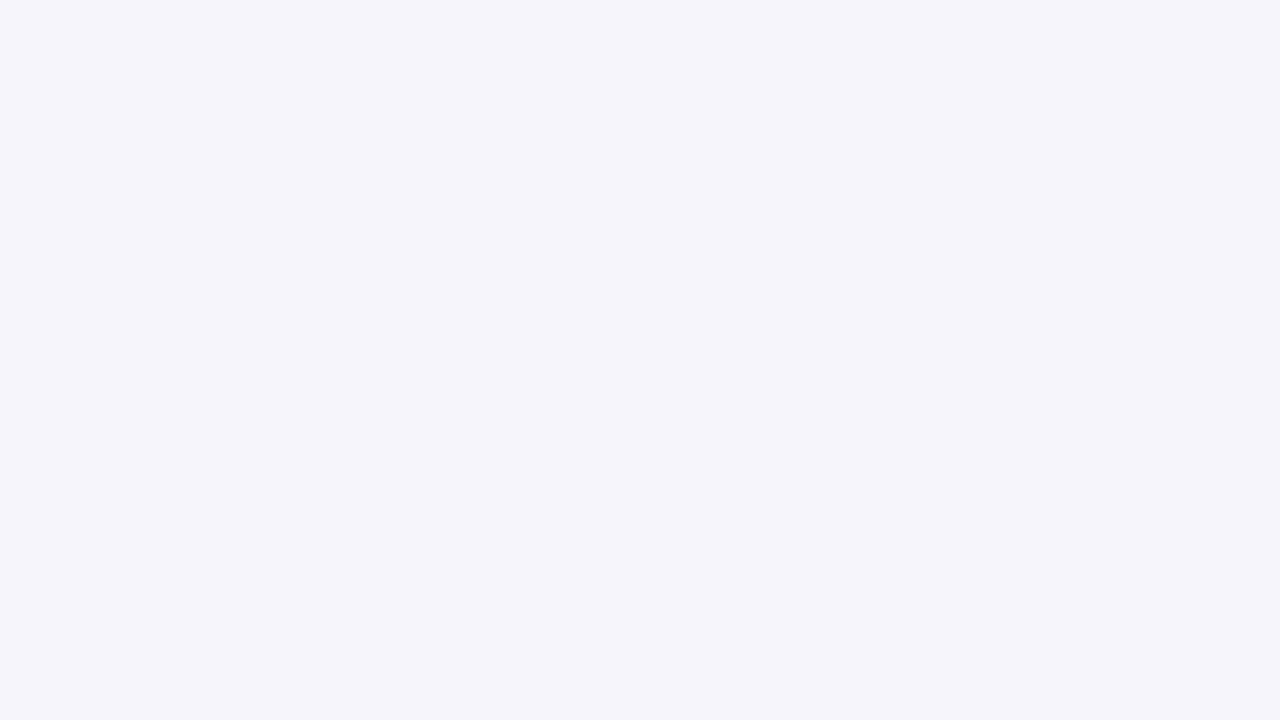

Company branding logo became visible on the login page
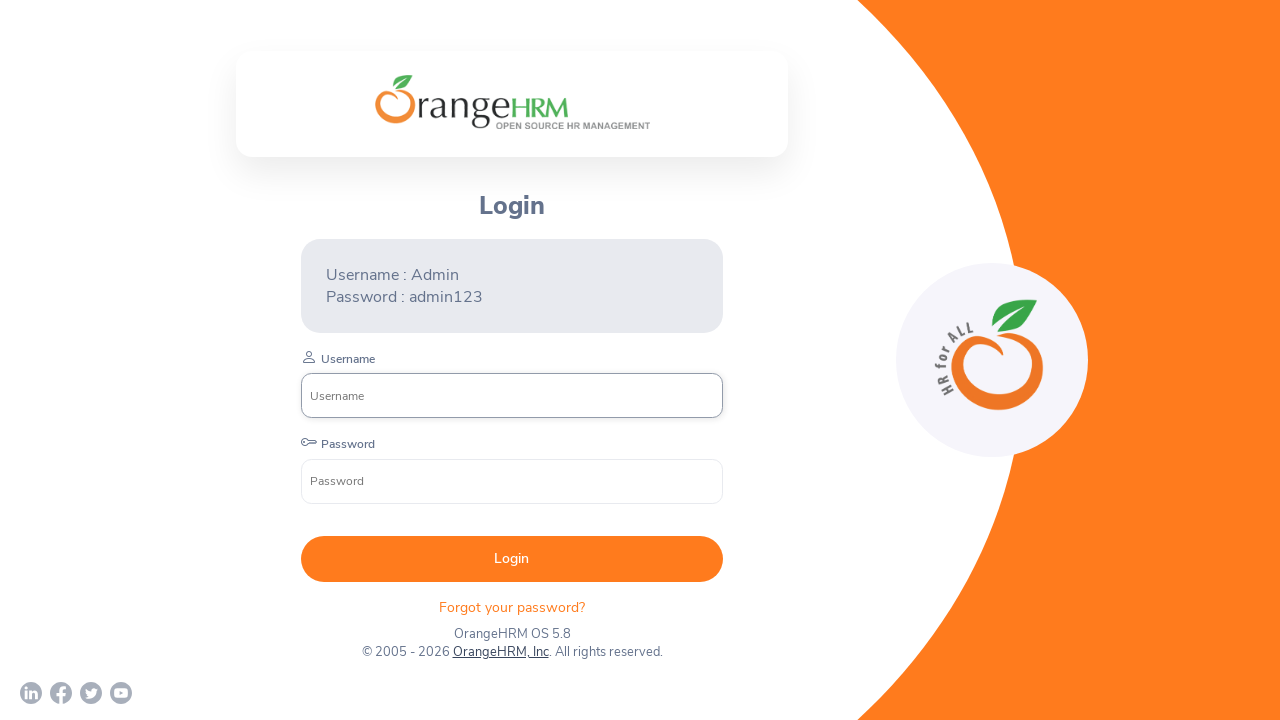

Verified that the company branding logo is displayed
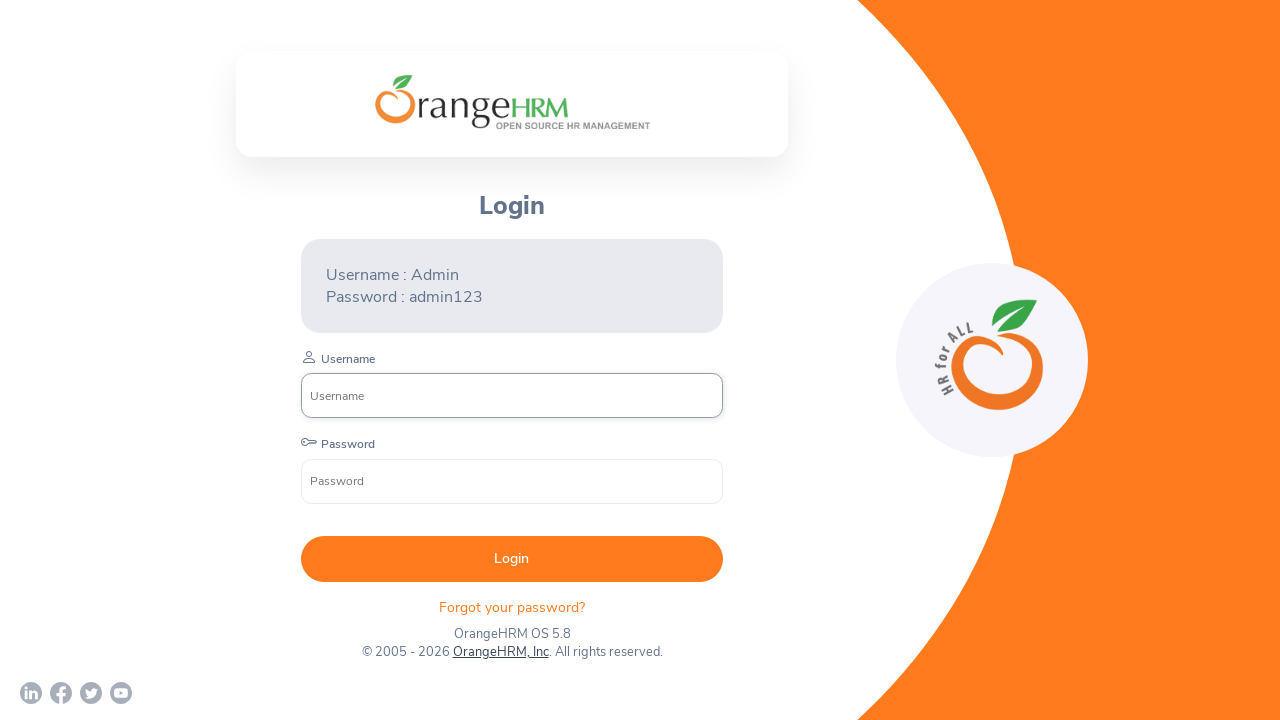

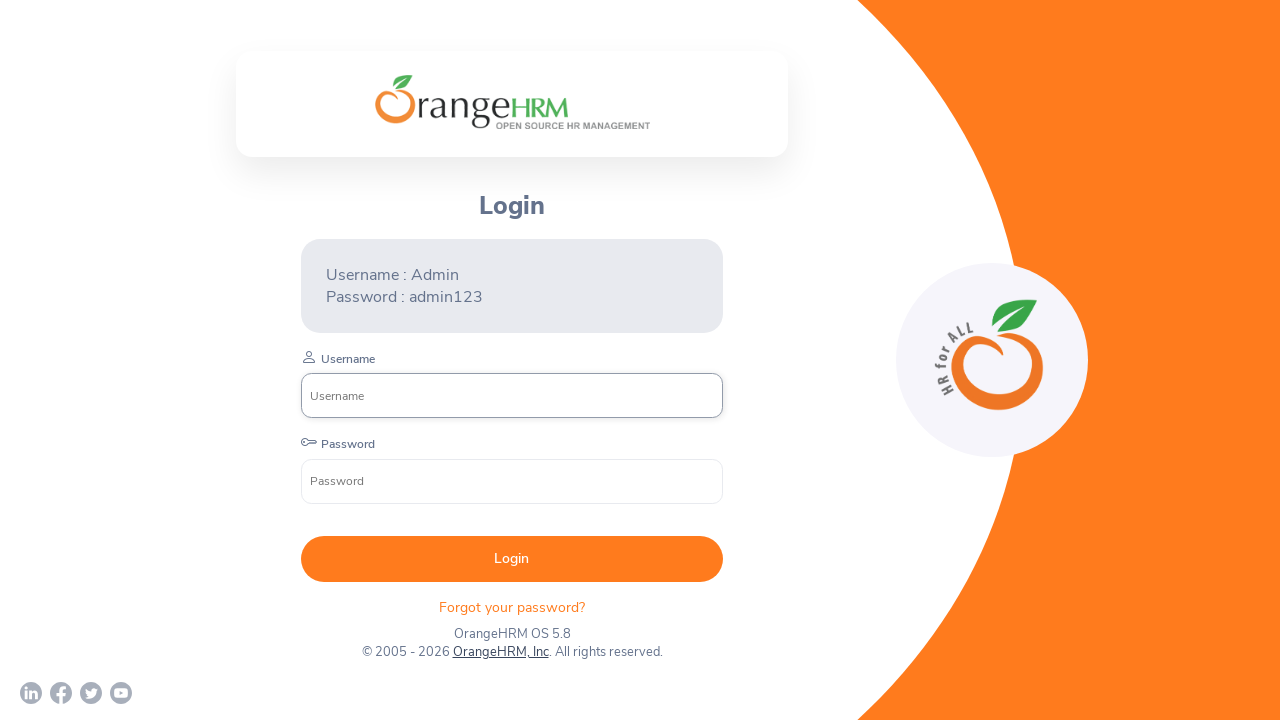